Tests Python.org search functionality by entering "pycon" in the search box and verifying results are found

Starting URL: http://www.python.org

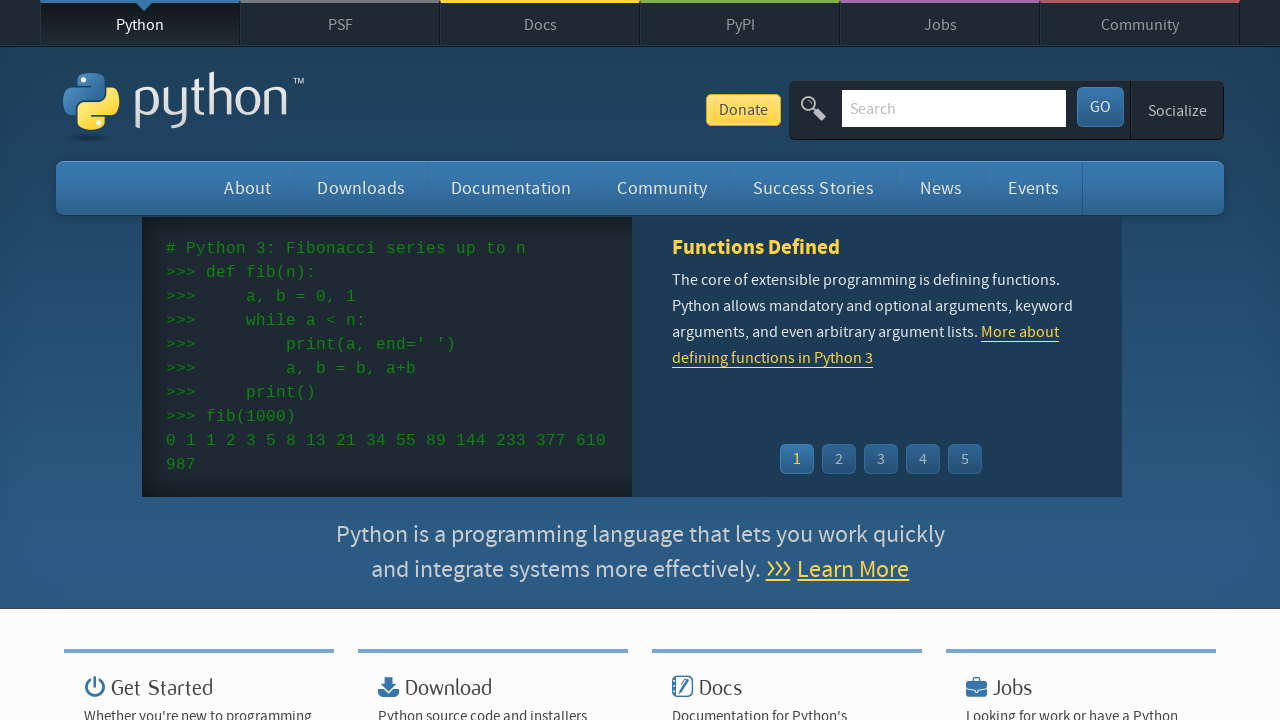

Search input field loaded
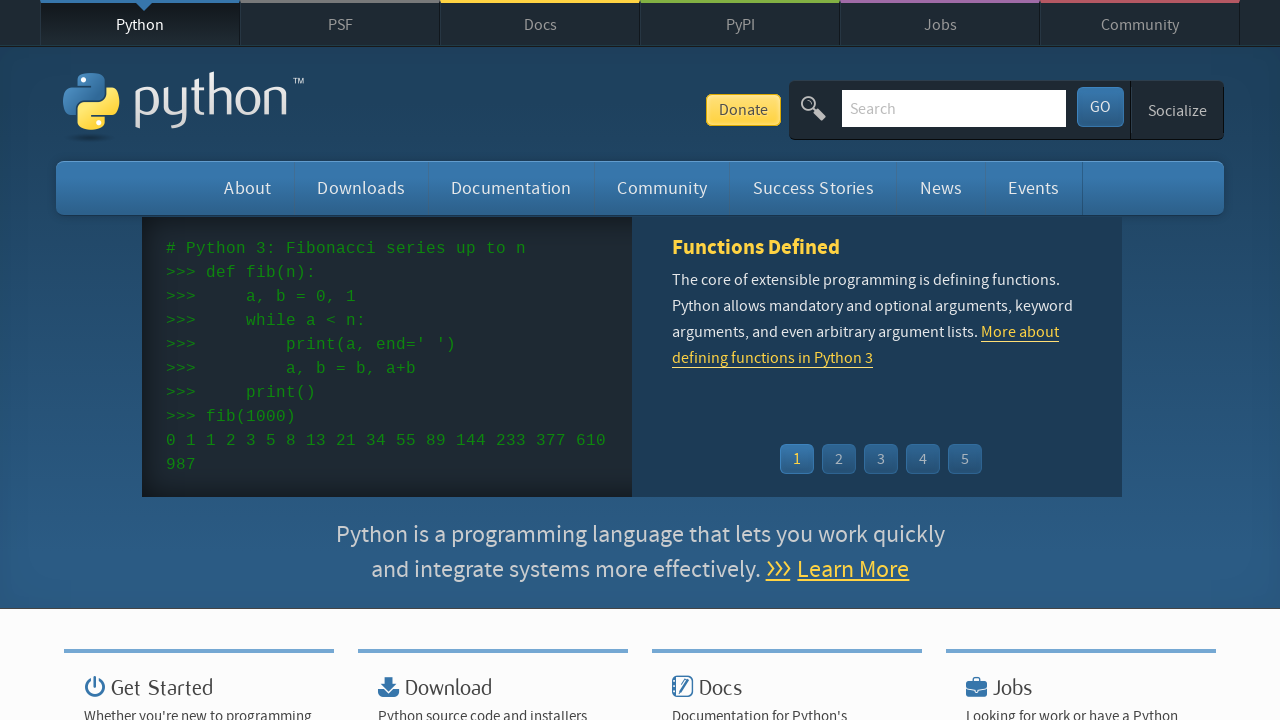

Filled search box with 'pycon' on input[name='q']
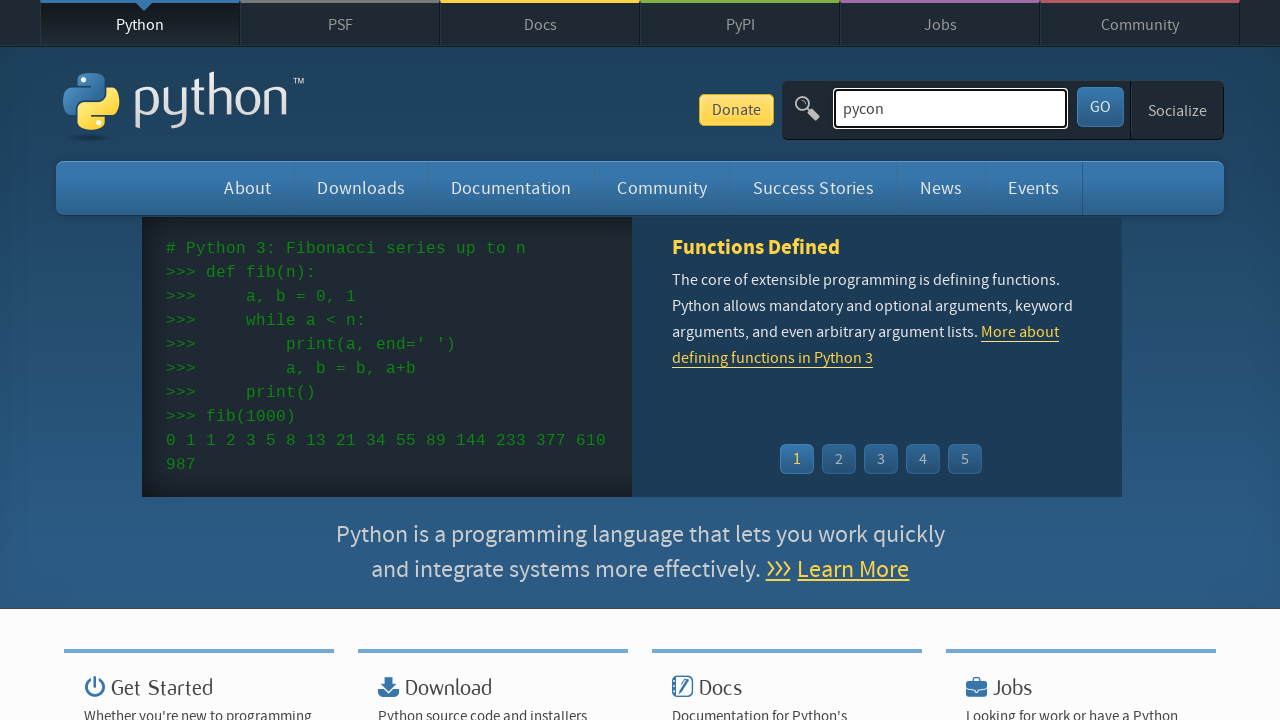

Pressed Enter to submit search on input[name='q']
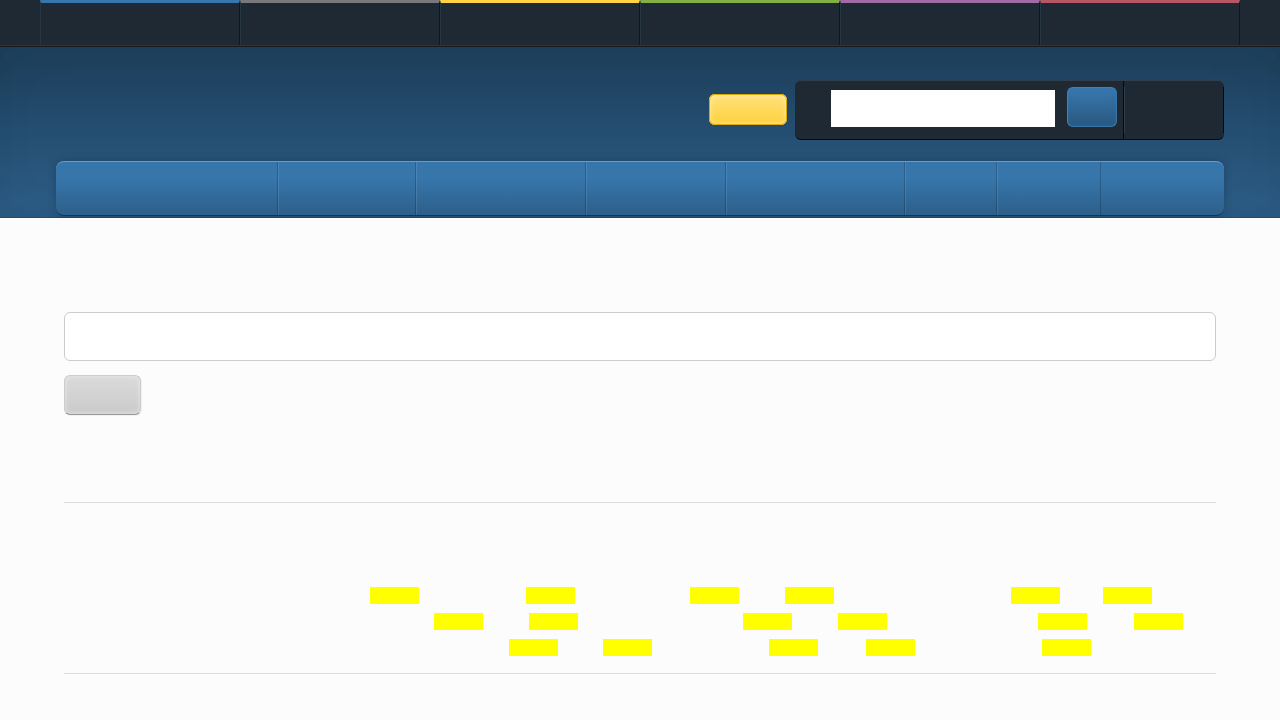

Search results page loaded
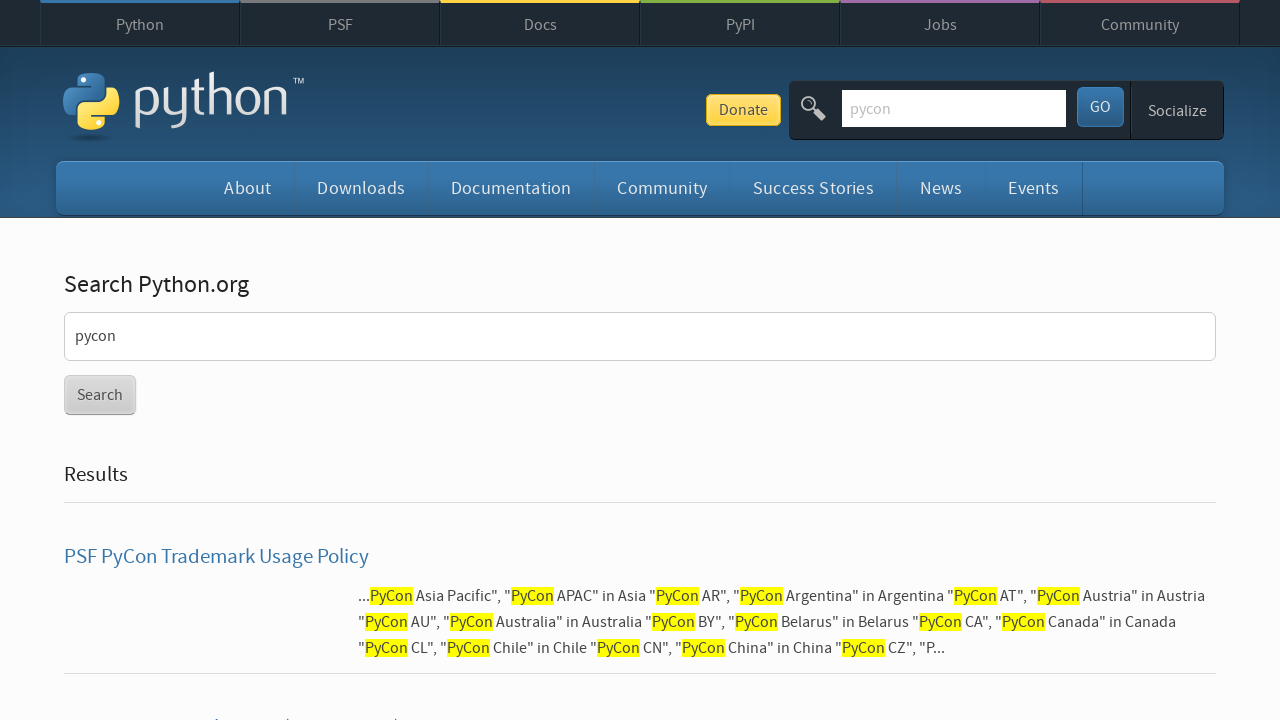

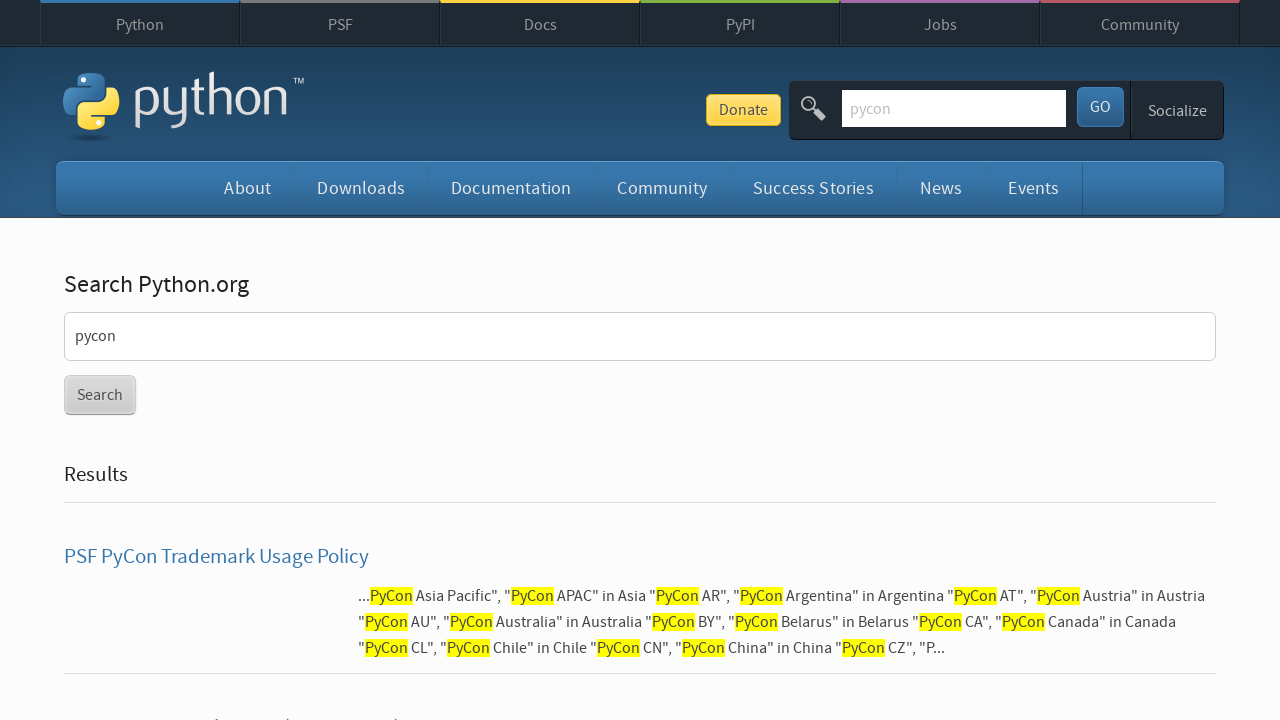